Tests browser window/tab handling by clicking a link that opens a new tab, switching to the new tab to verify content, and then switching back to the original tab

Starting URL: http://the-internet.herokuapp.com/windows

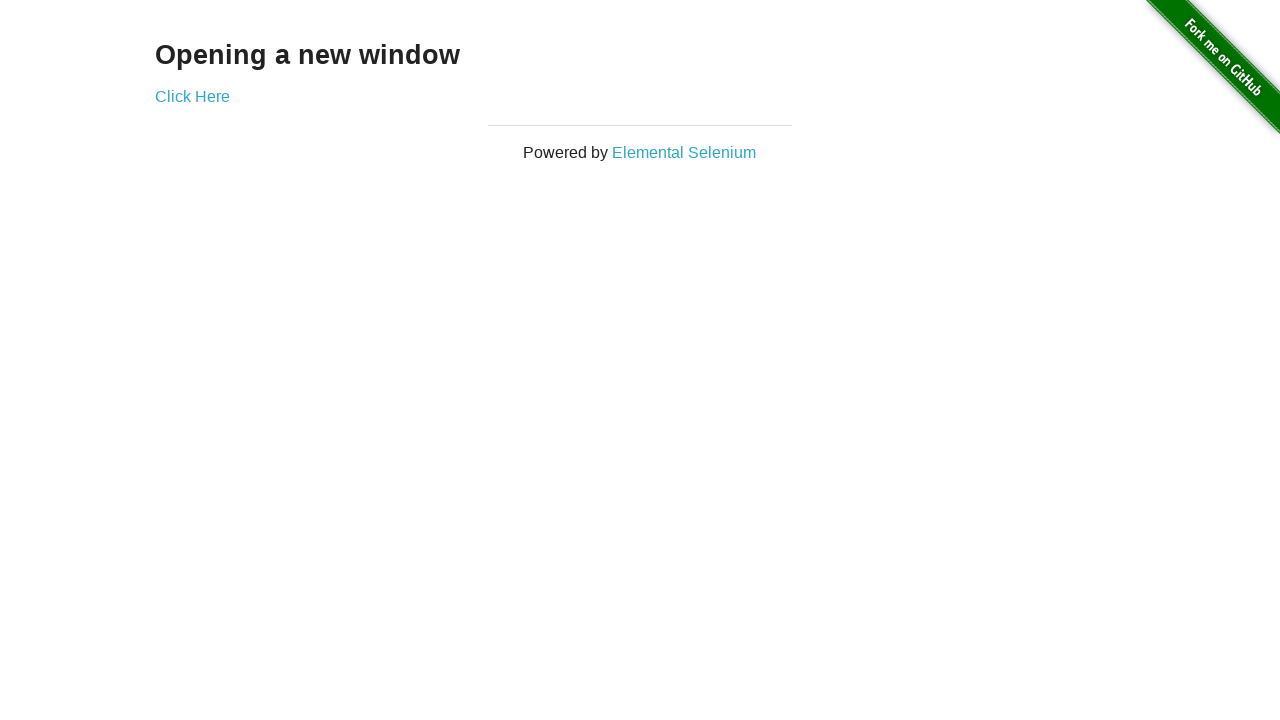

Clicked link to open new tab/window at (192, 96) on #content > div > a
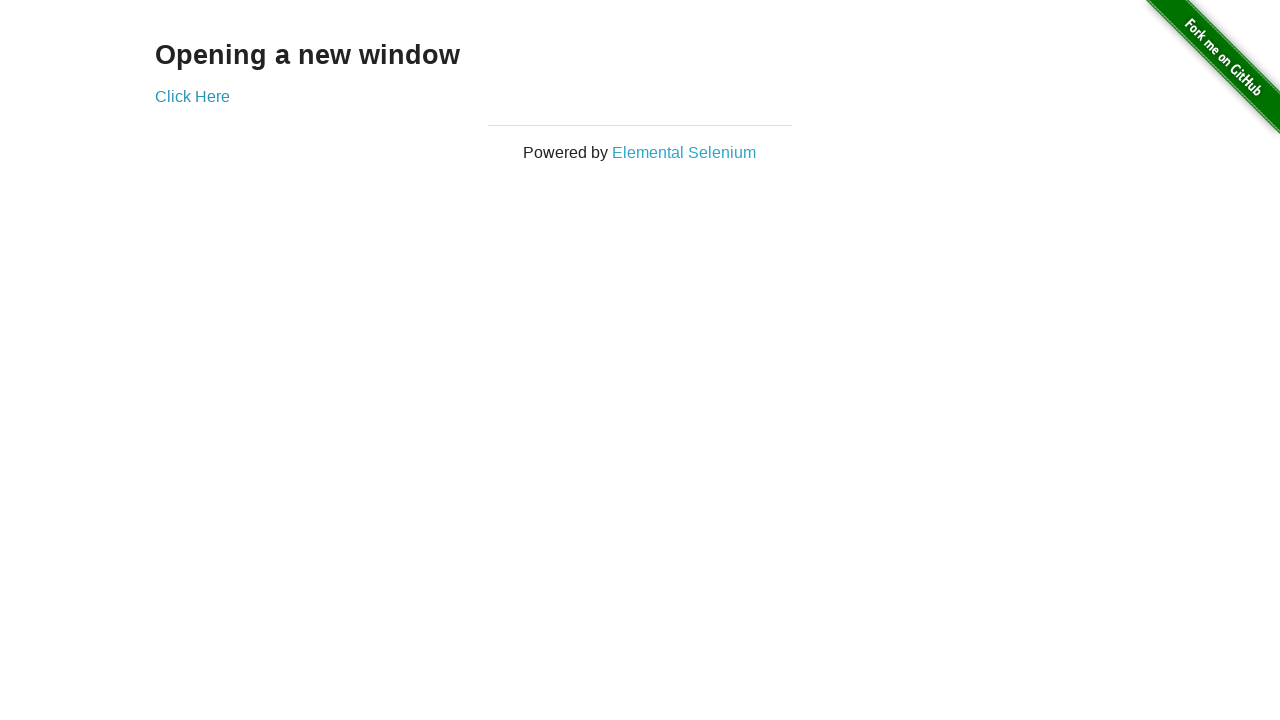

Clicked link and captured new page opening at (192, 96) on #content > div > a
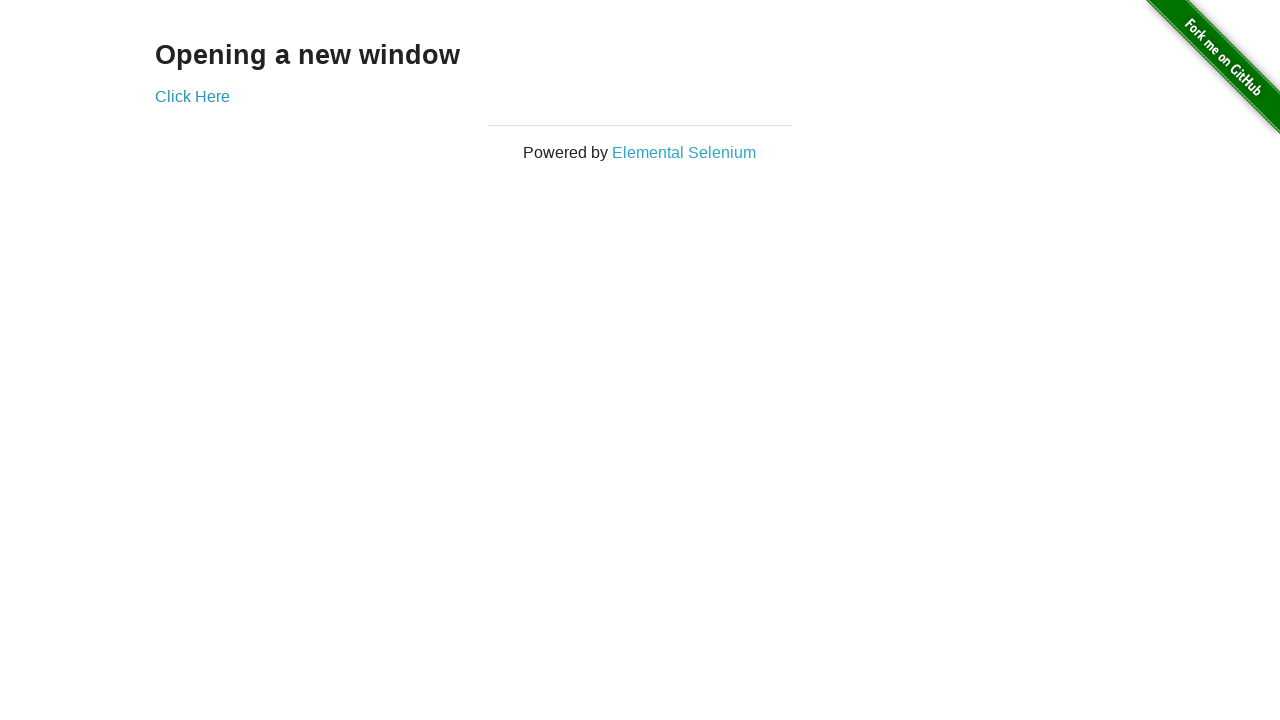

Switched to newly opened tab
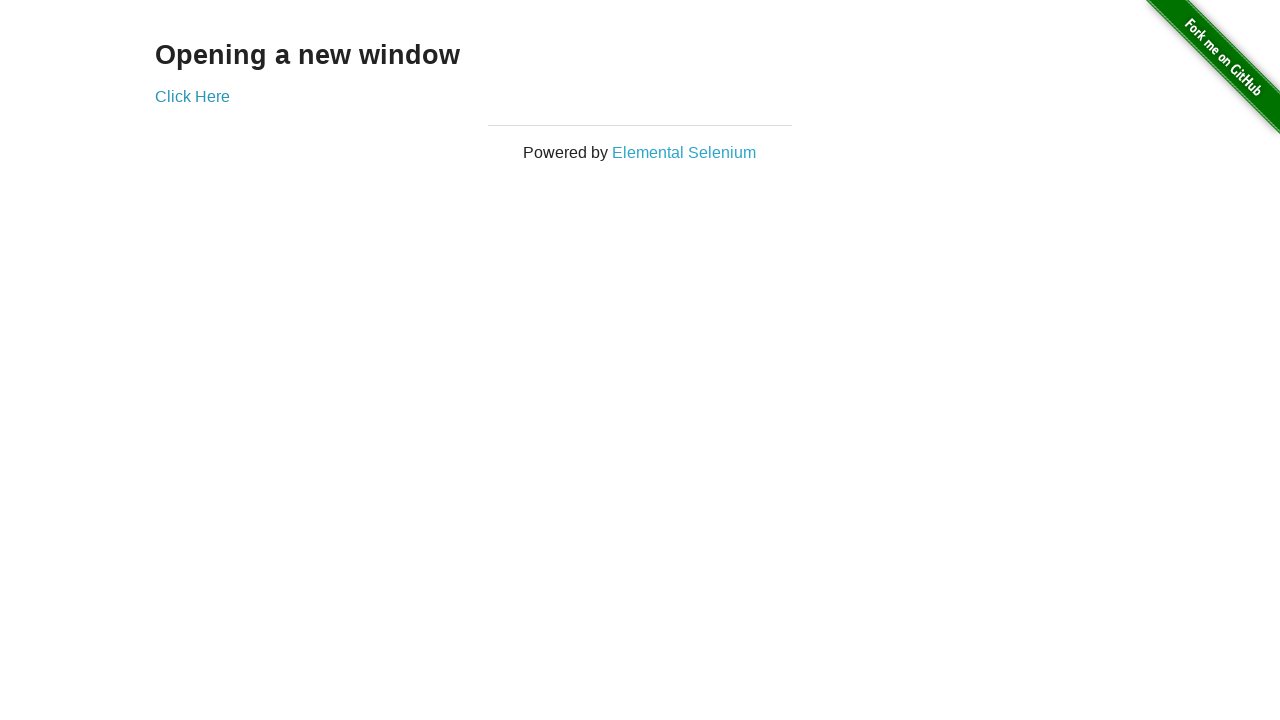

Waited for new page to load completely
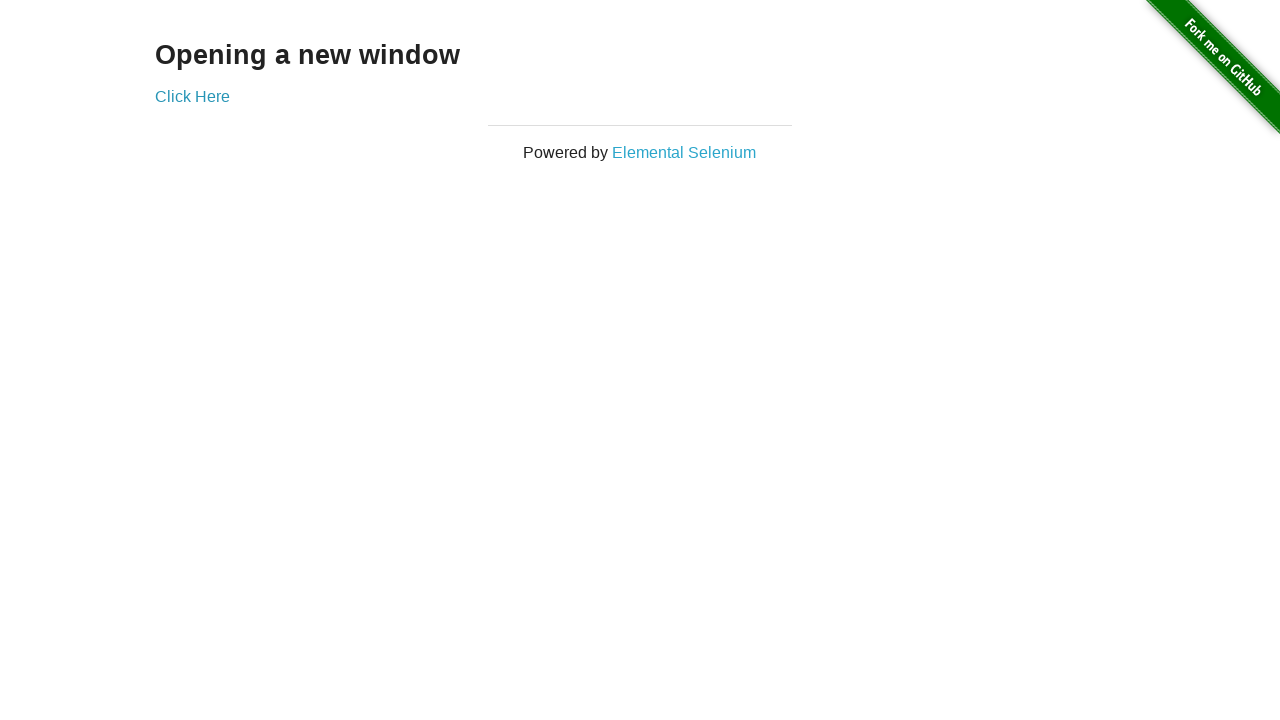

Verified .example selector exists on new page
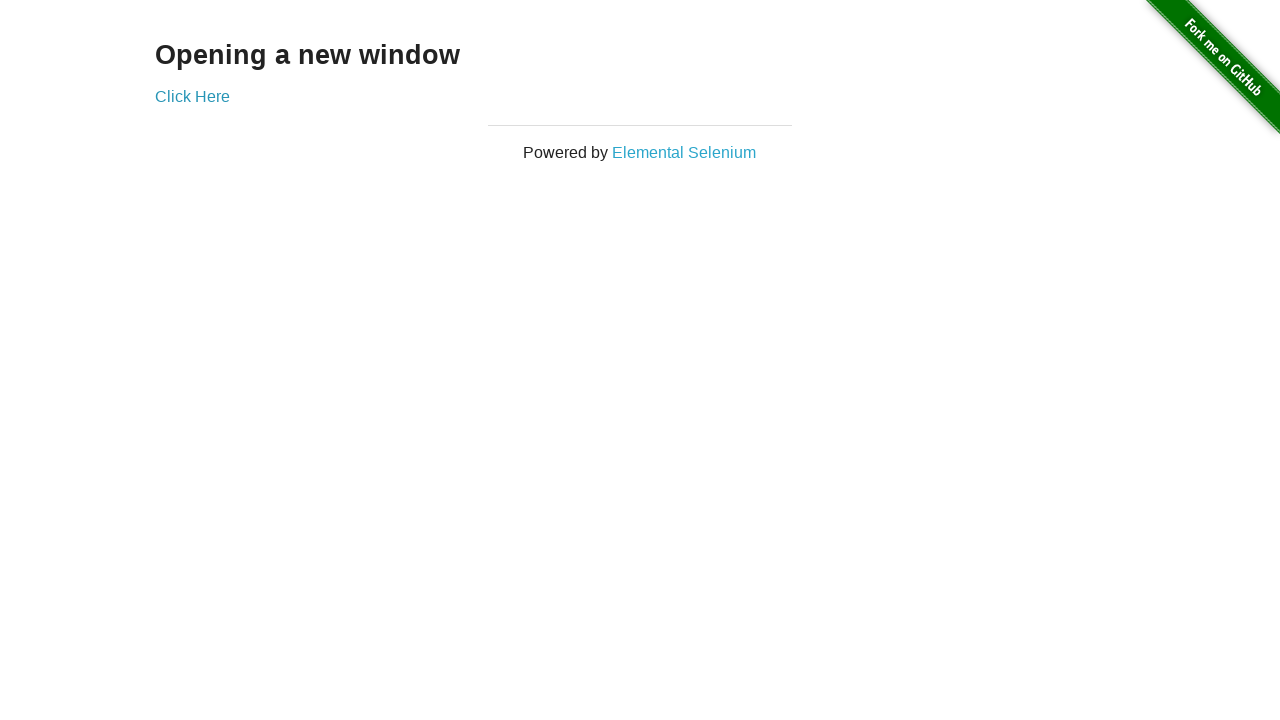

Switched back to original tab
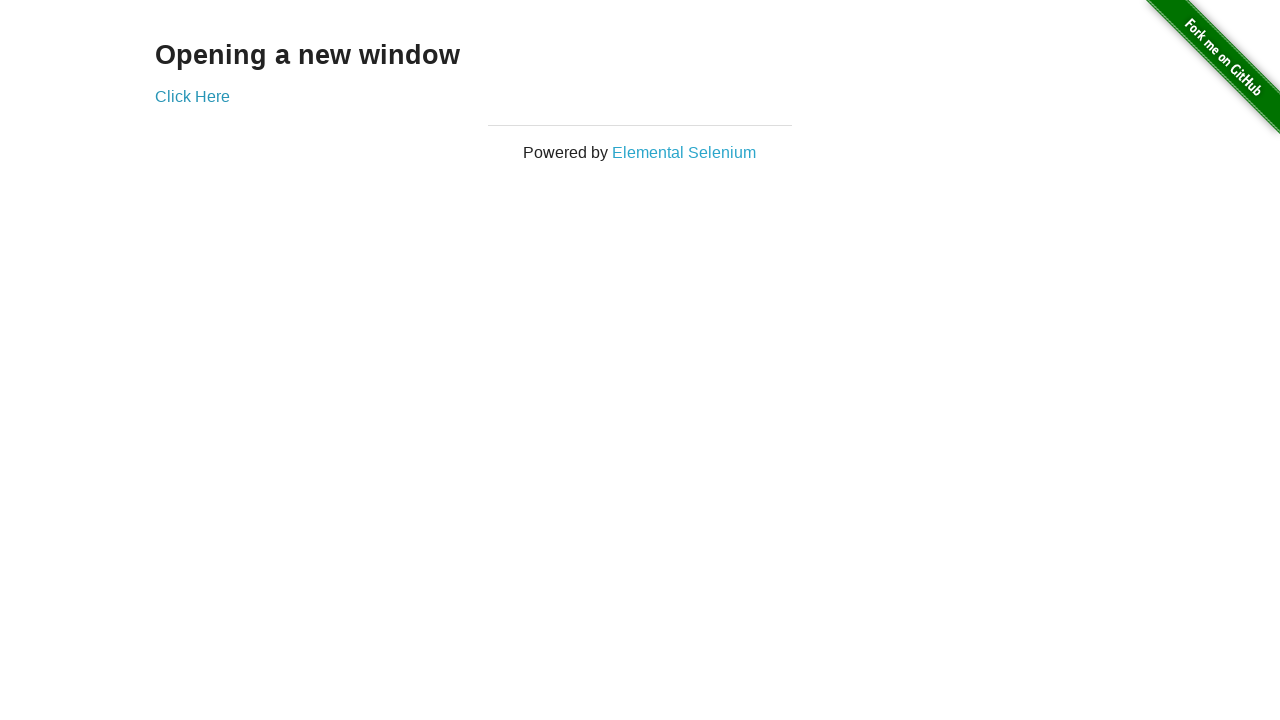

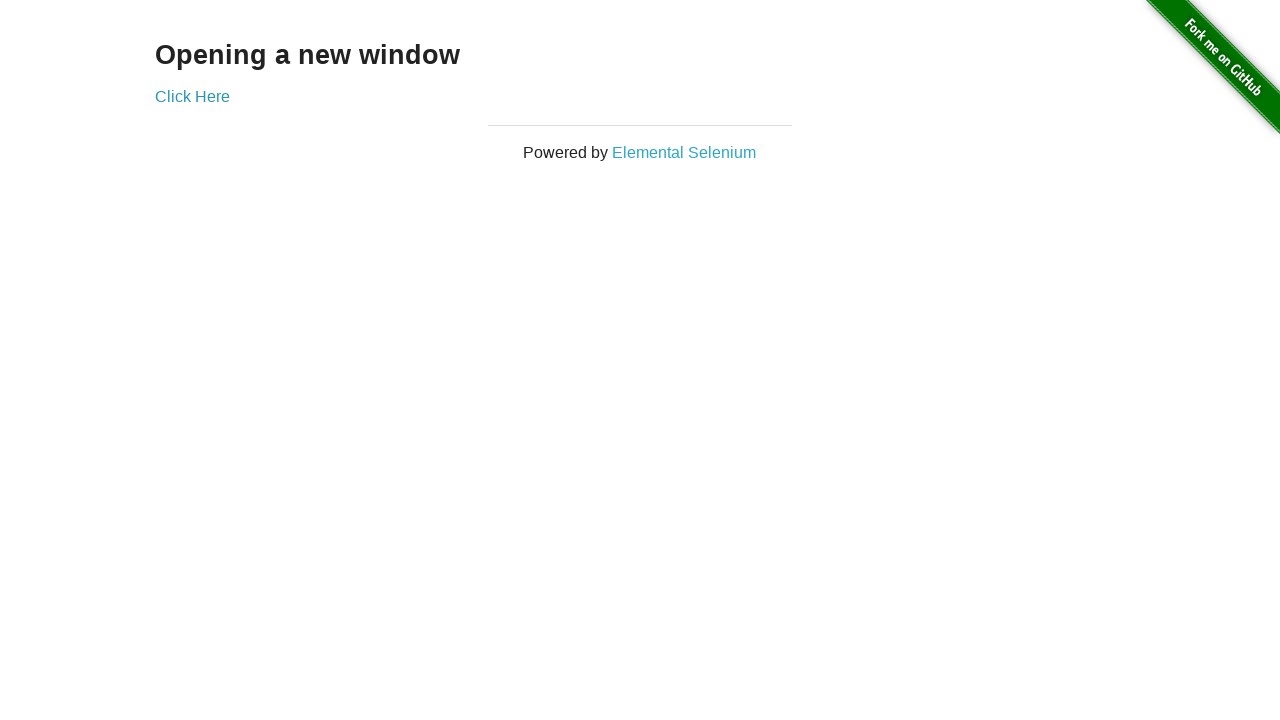